Tests dynamic controls by clicking the Enable button and waiting for an input field to become clickable, then filling it with text

Starting URL: https://the-internet.herokuapp.com/dynamic_controls

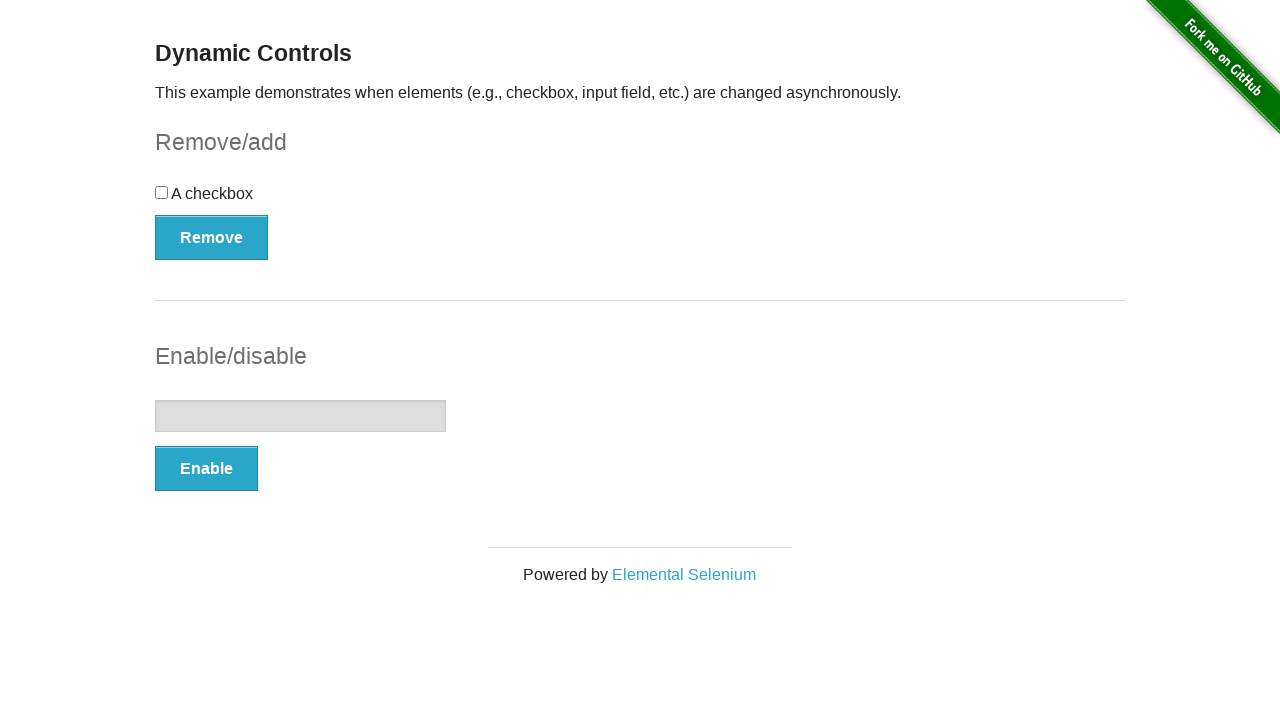

Clicked the Enable button to activate dynamic controls at (206, 469) on (//button[@type='button'])[2]
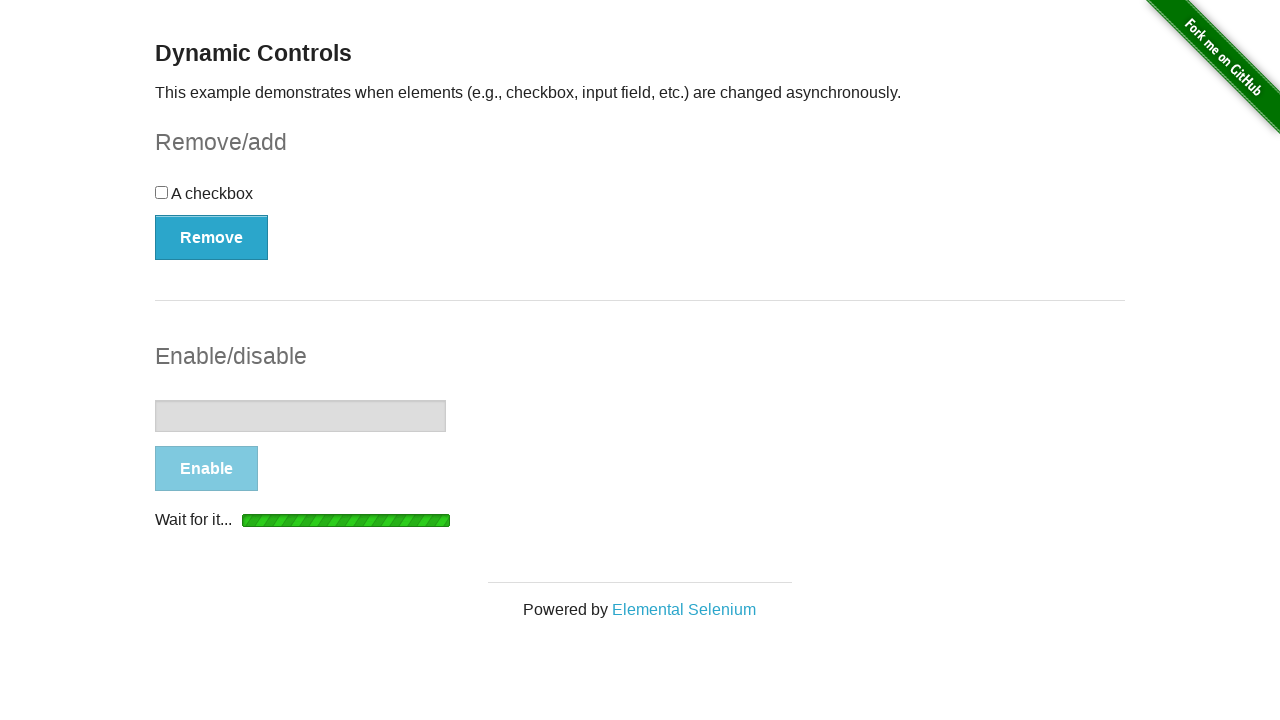

Waited for text input field to become visible
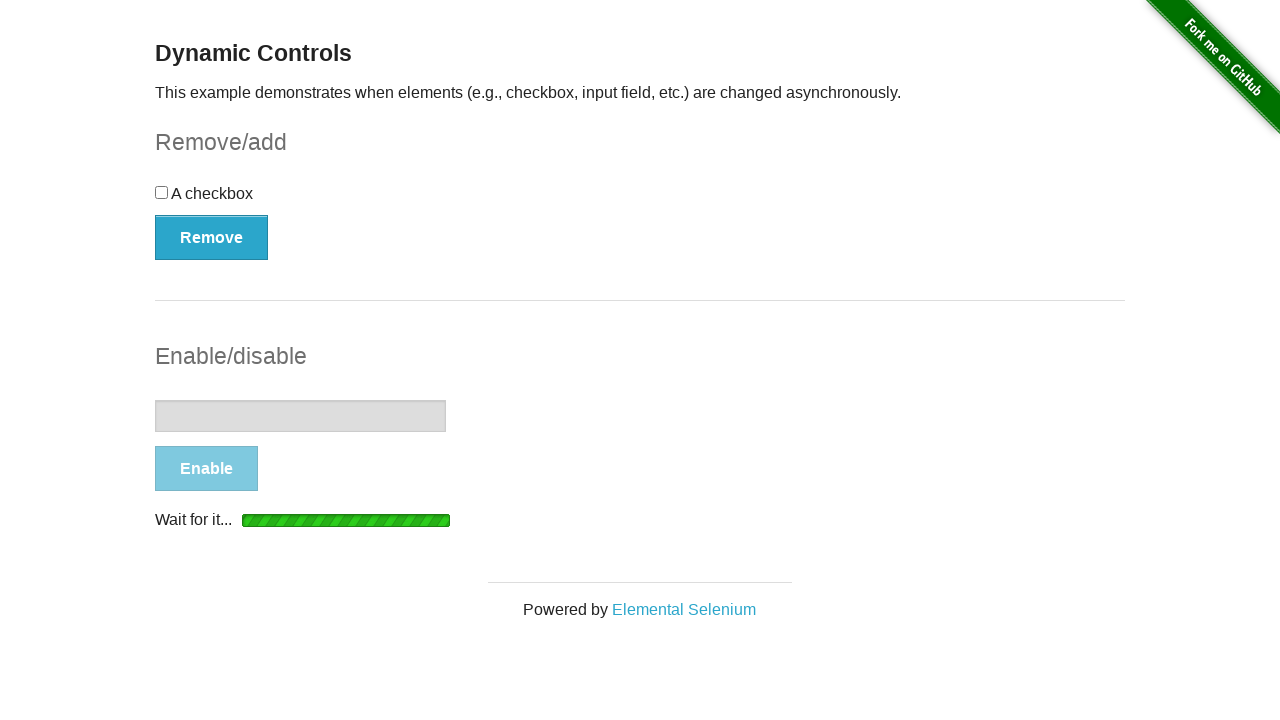

Confirmed text input field is attached to the DOM
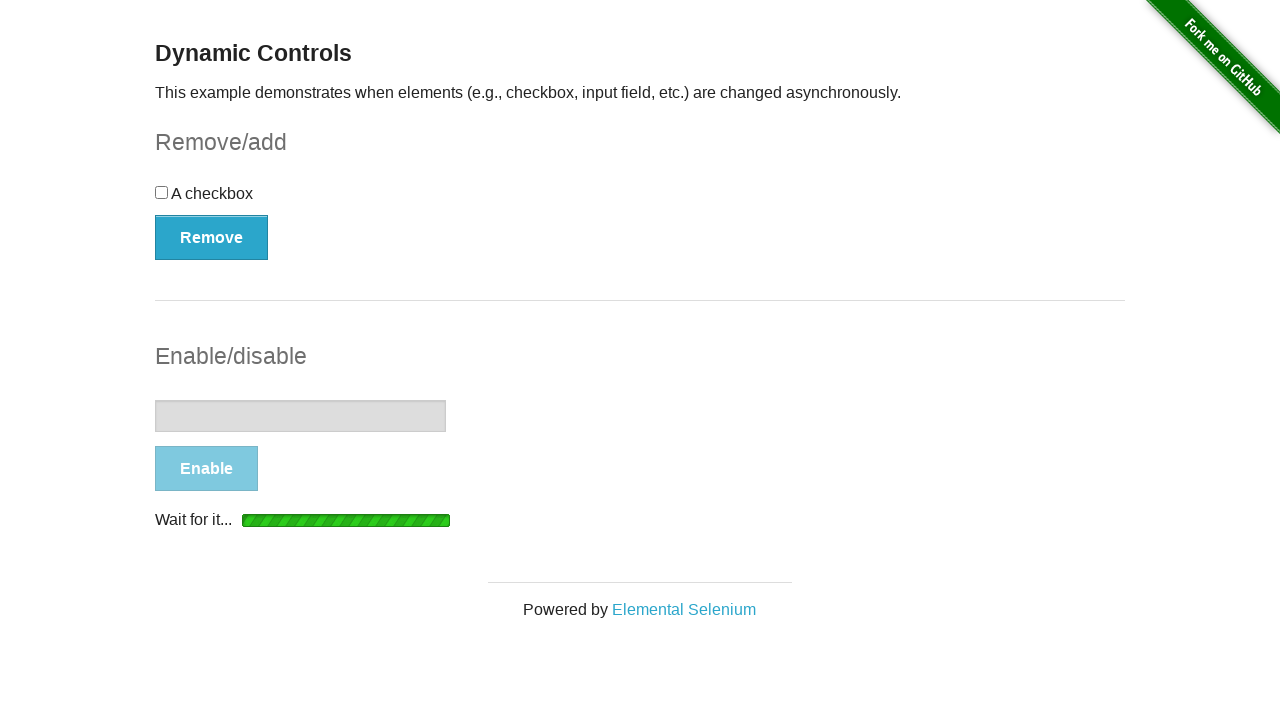

Filled text input field with 'I am so tired today for working hard' on input[type='text']
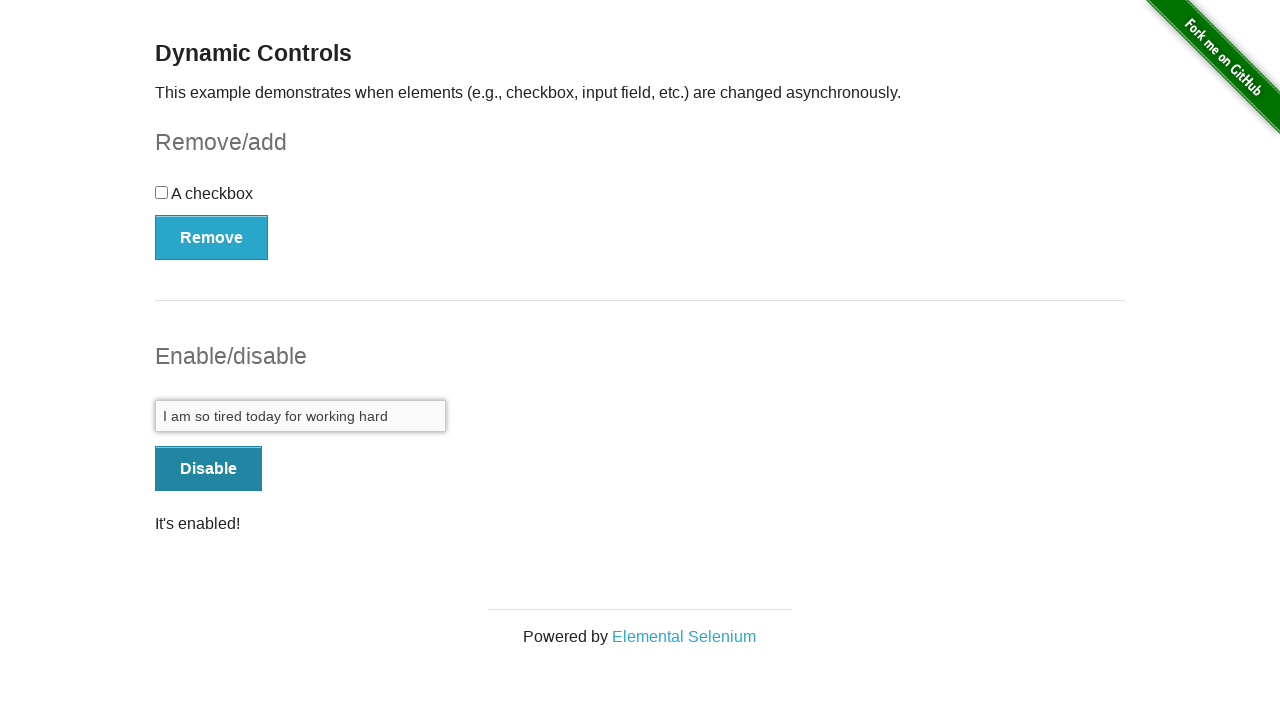

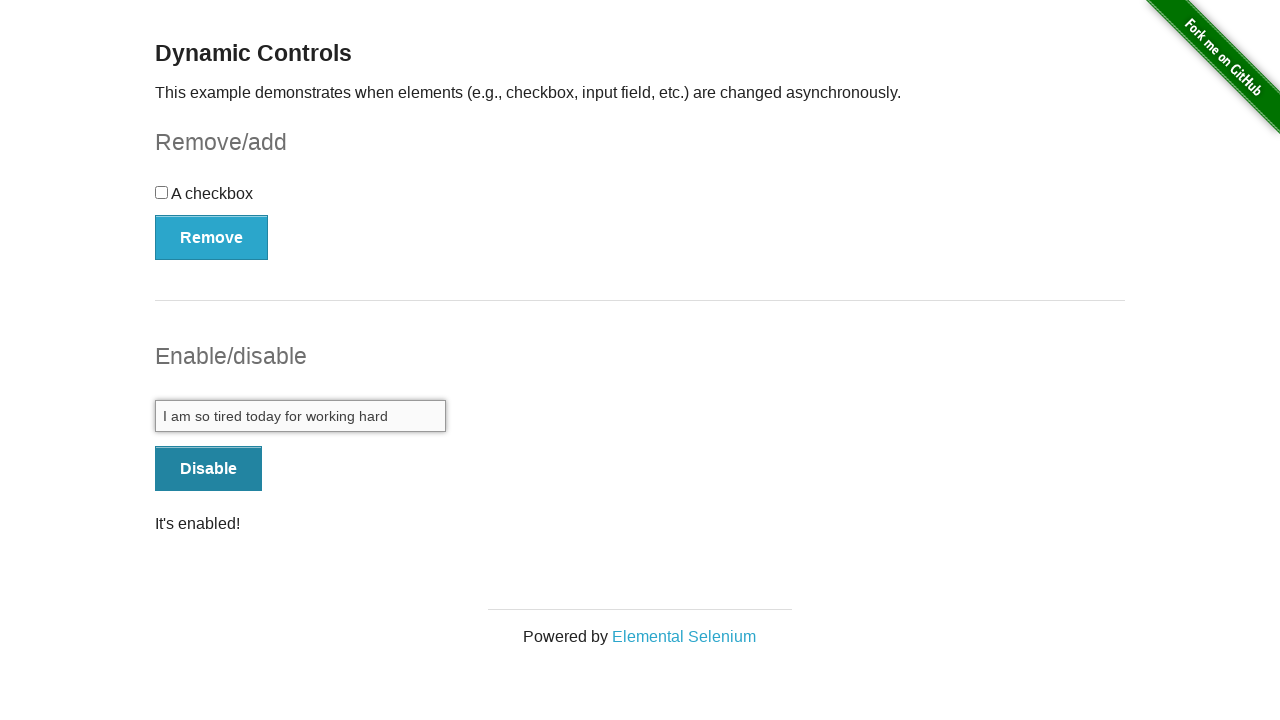